Tests navigation to IT karijera dropdown menu and verifies it displays correctly

Starting URL: https://itkarijera.ba/

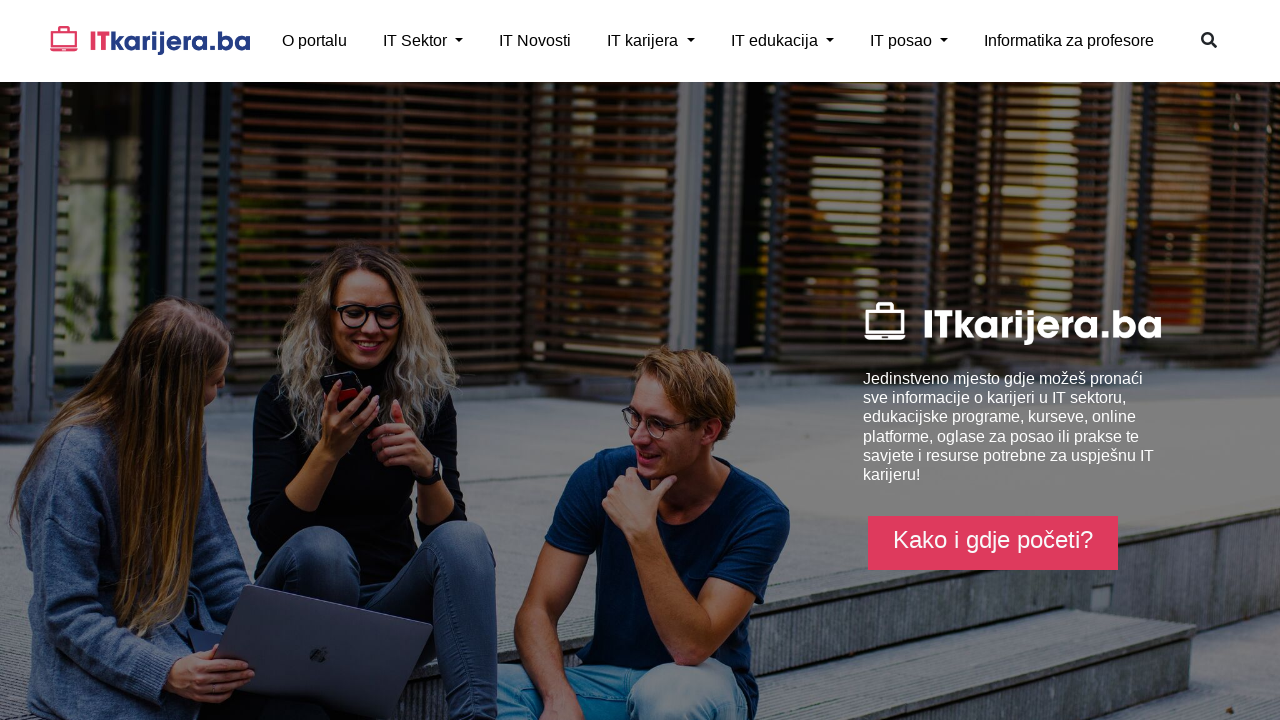

Clicked on IT karijera link to open dropdown menu at (651, 41) on text=IT karijera
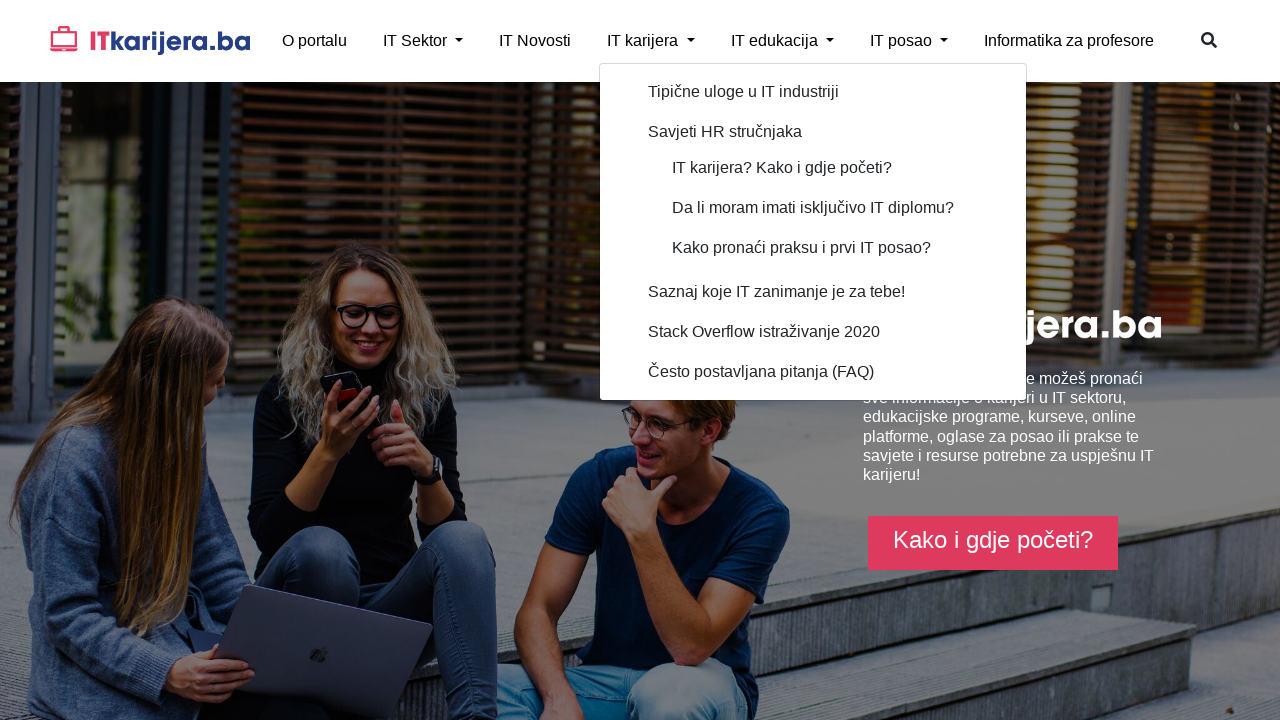

IT karijera dropdown menu loaded and became visible
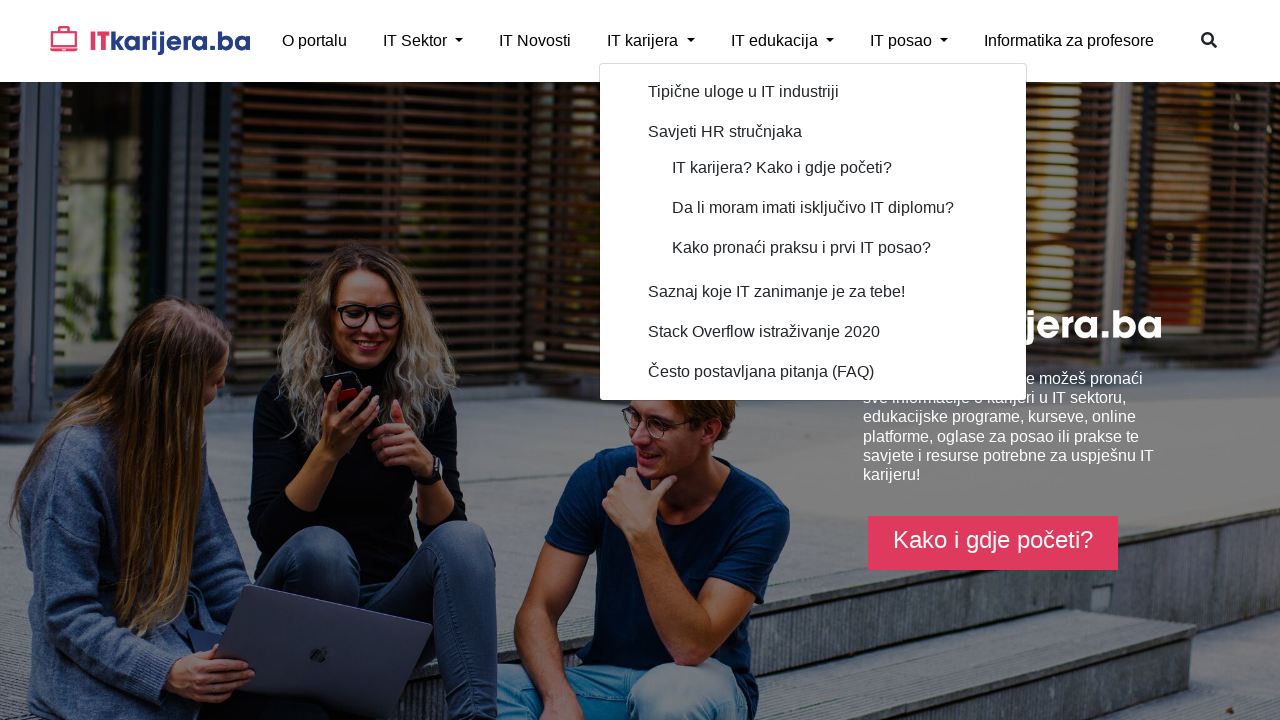

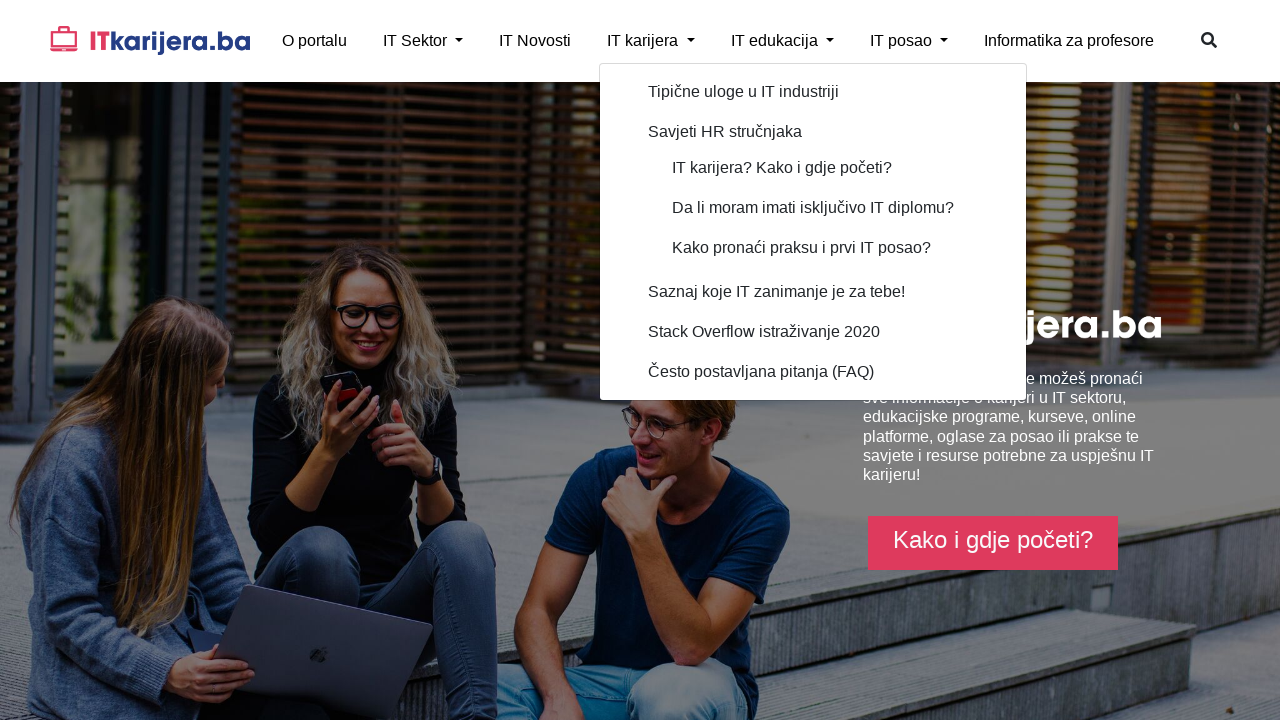